Tests the search functionality on Ferosor website by entering a search term and submitting the form

Starting URL: https://ferosor.cl

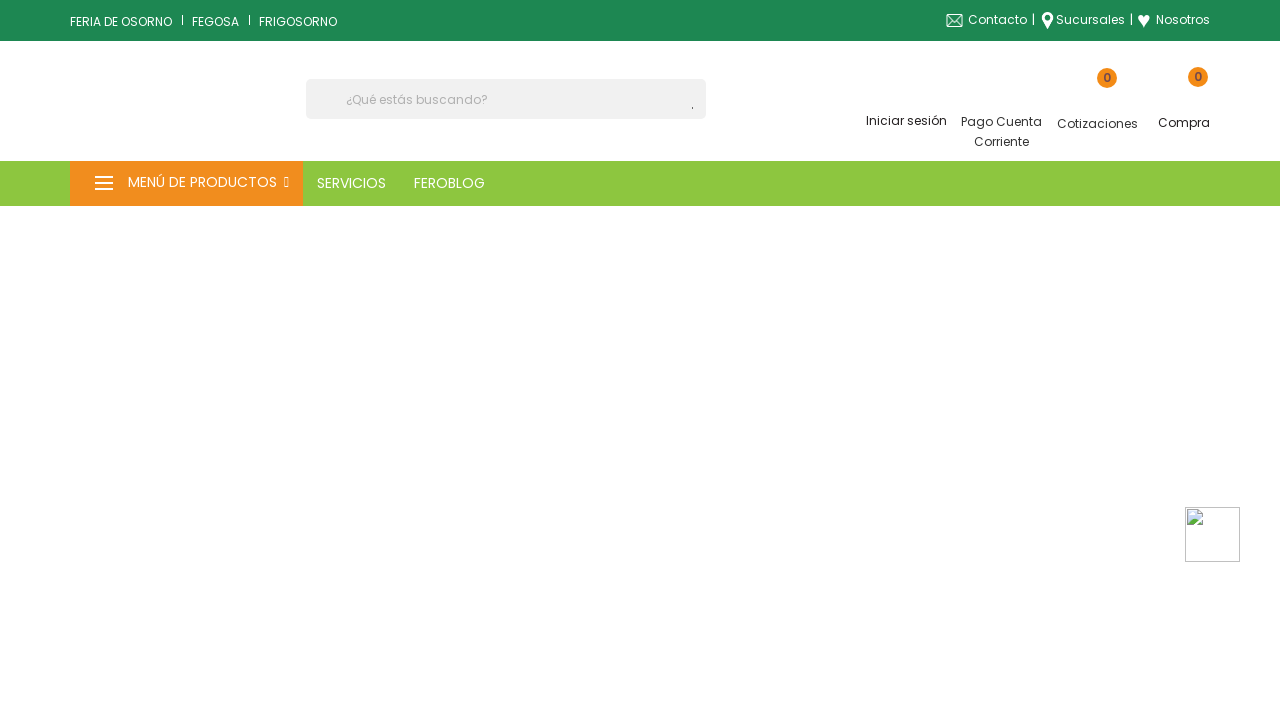

Filled search box with 'alimento' on input[name='s']
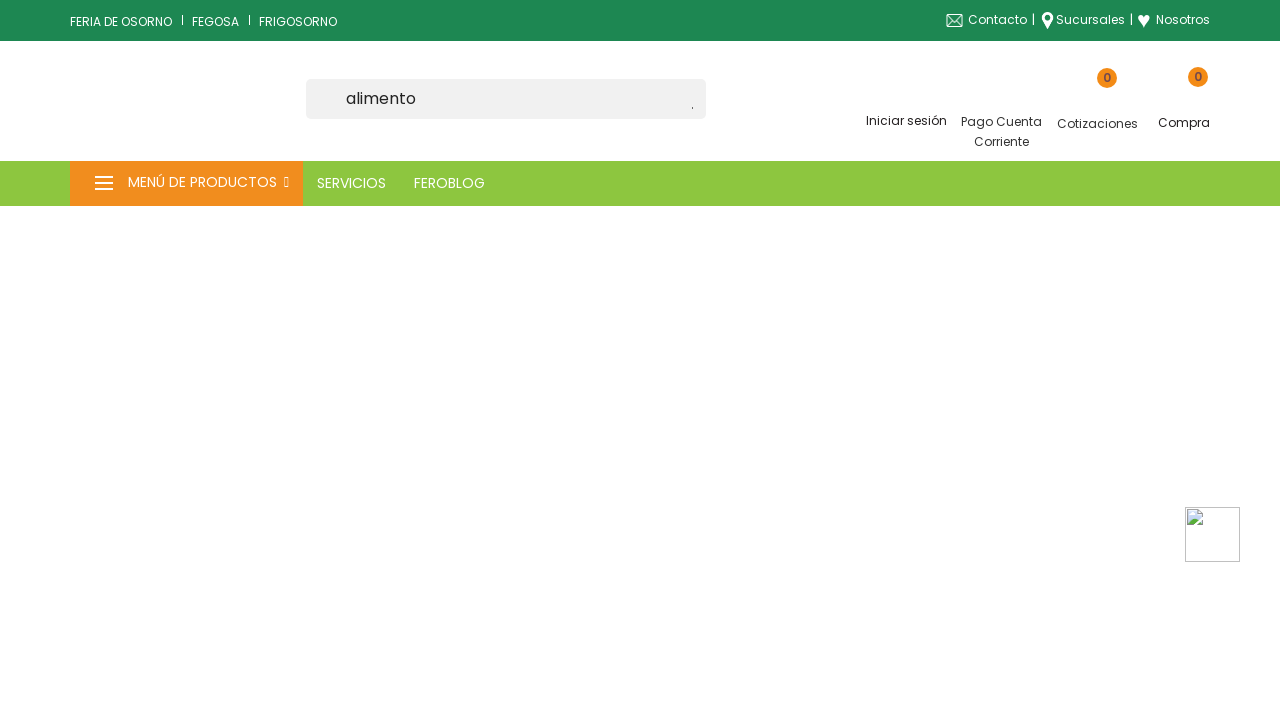

Clicked submit button to perform search at (698, 108) on [type='submit']
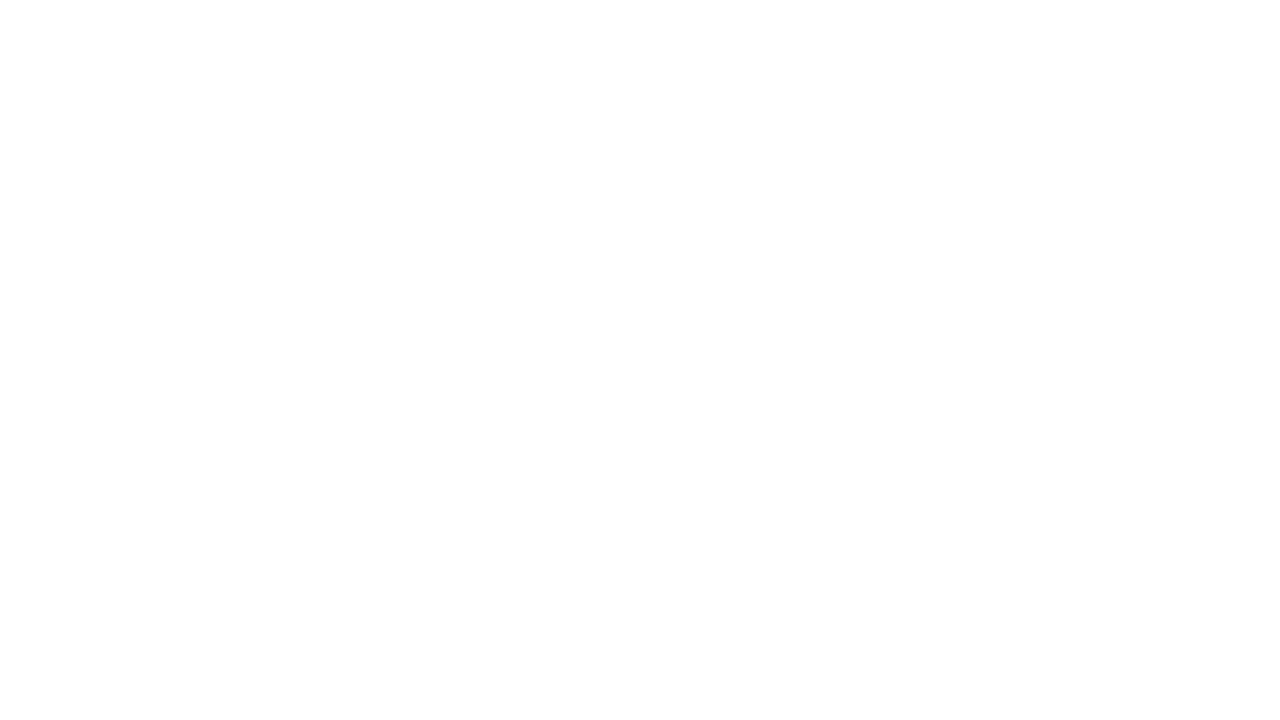

Search results loaded and page reached networkidle state
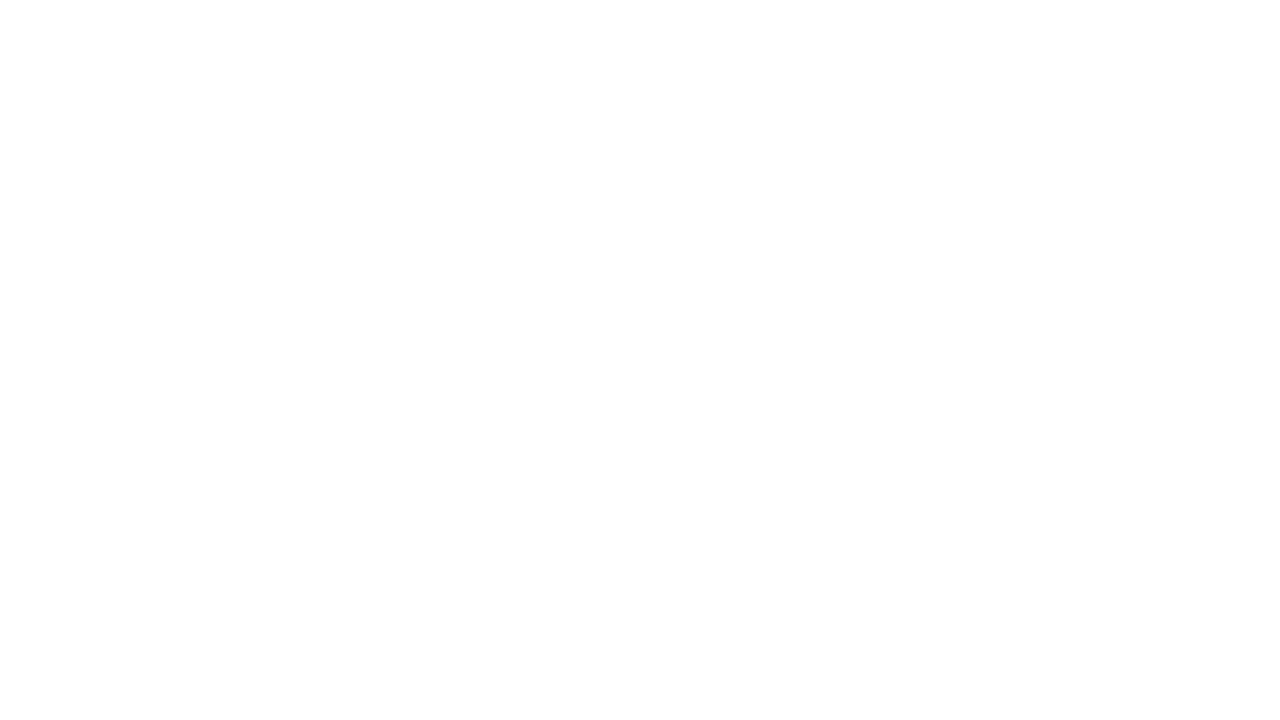

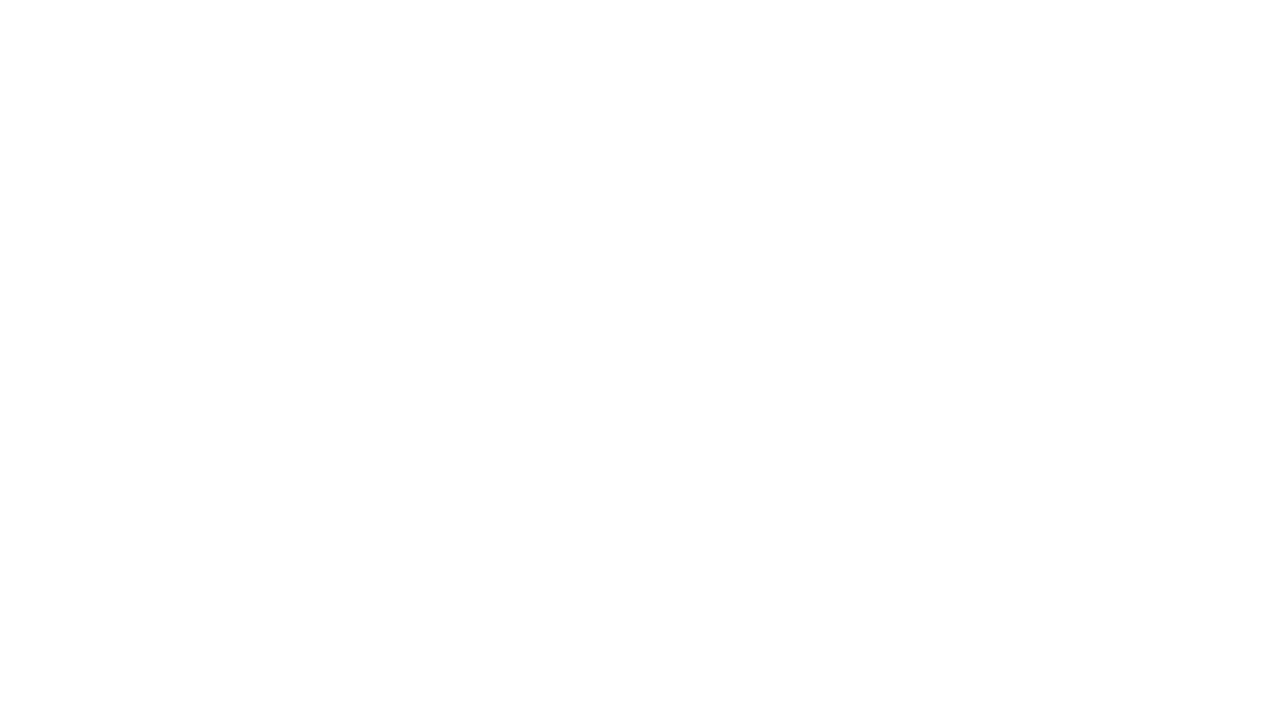